Tests YouTube search functionality by searching for "cypress by testers talk" and clicking the search button

Starting URL: https://www.youtube.com/

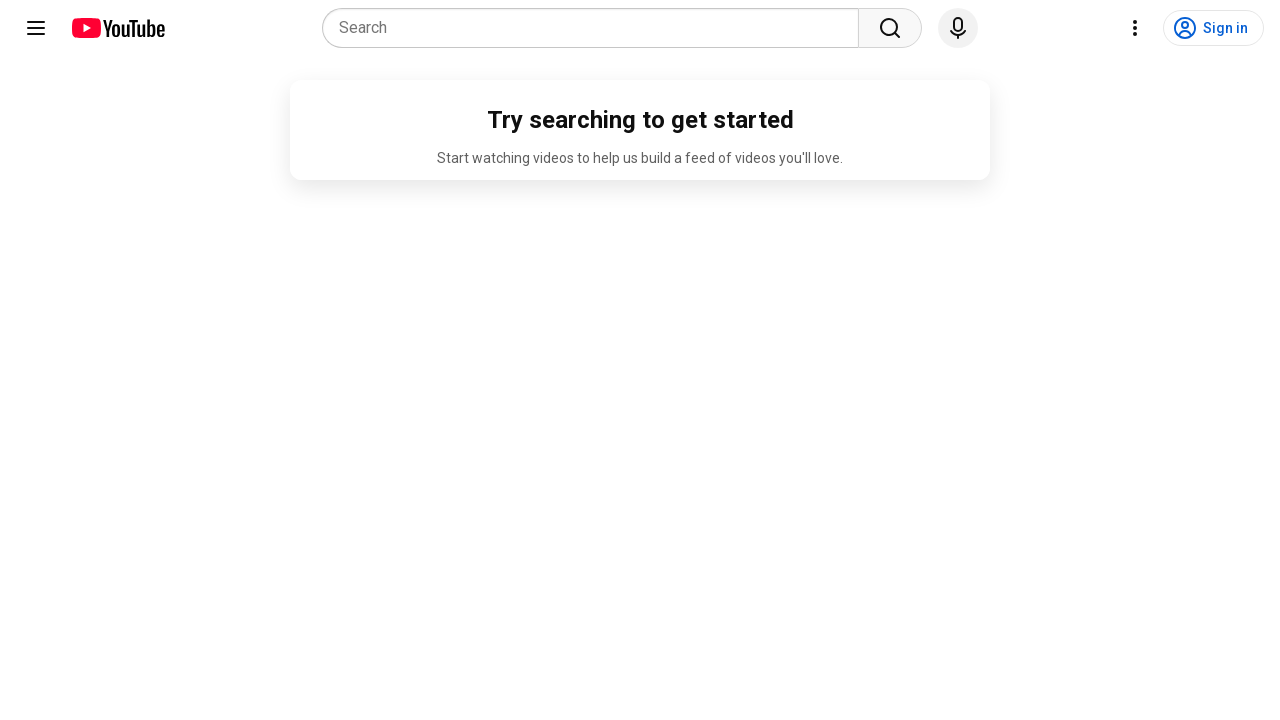

Clicked on YouTube search placeholder at (596, 28) on internal:attr=[placeholder="Search"i]
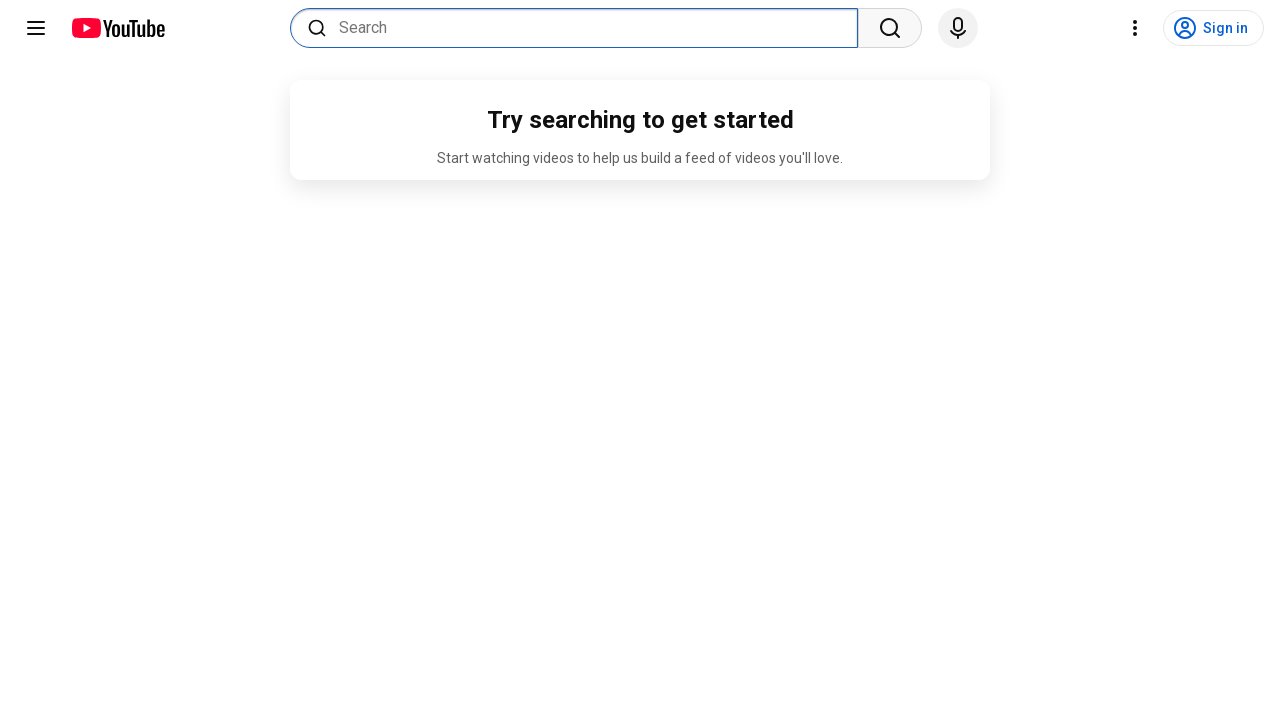

Filled search field with 'cypress by testers talk' on internal:attr=[placeholder="Search"i]
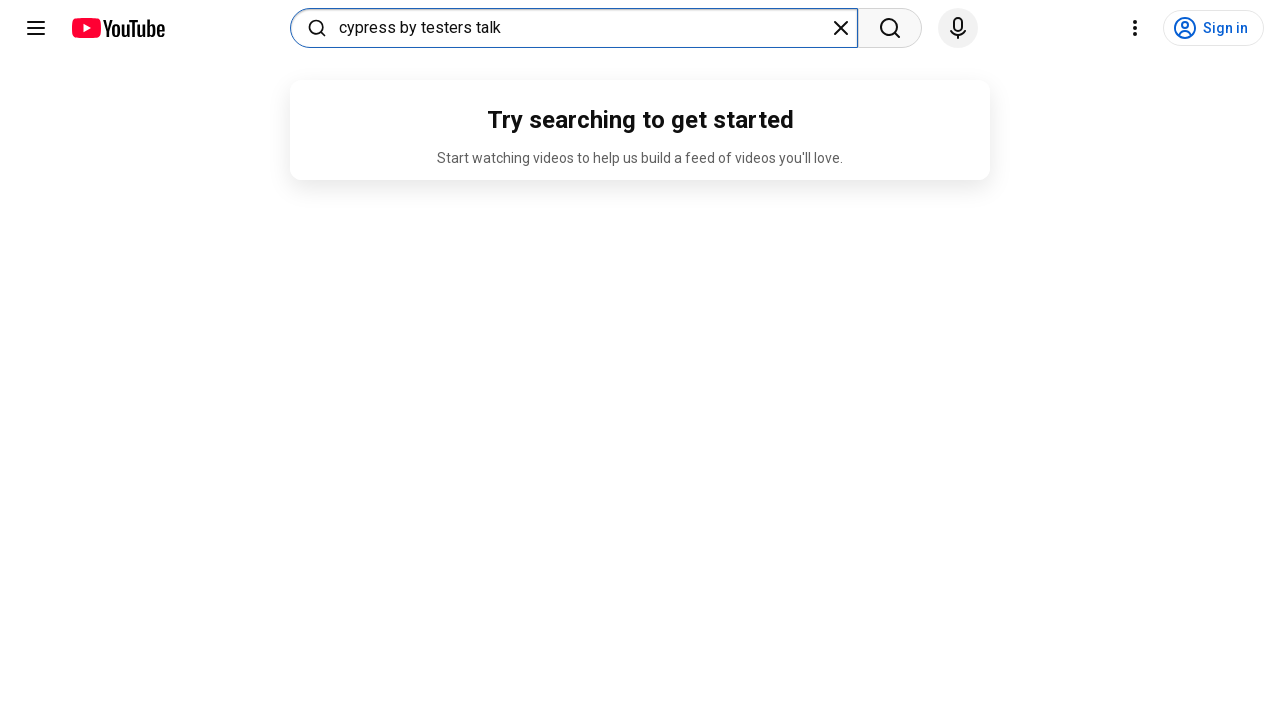

Clicked YouTube search button at (890, 28) on internal:role=button[name="Search"s]
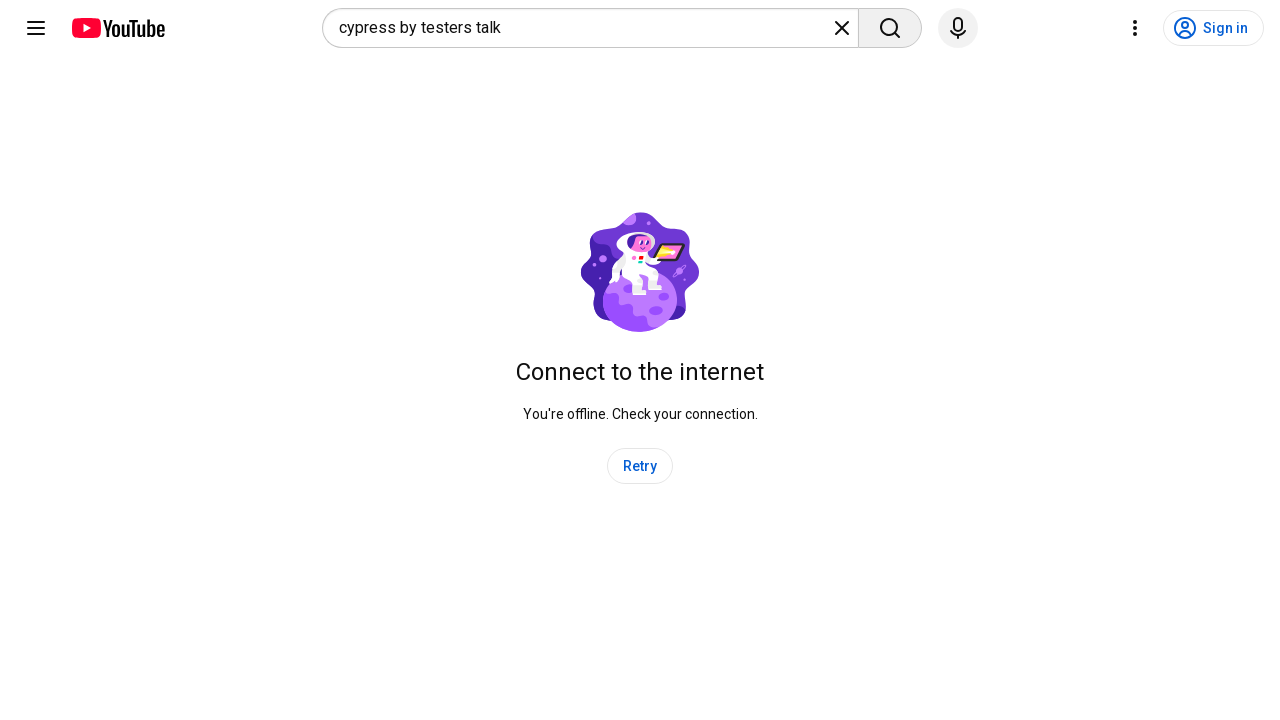

Waited for search results to load
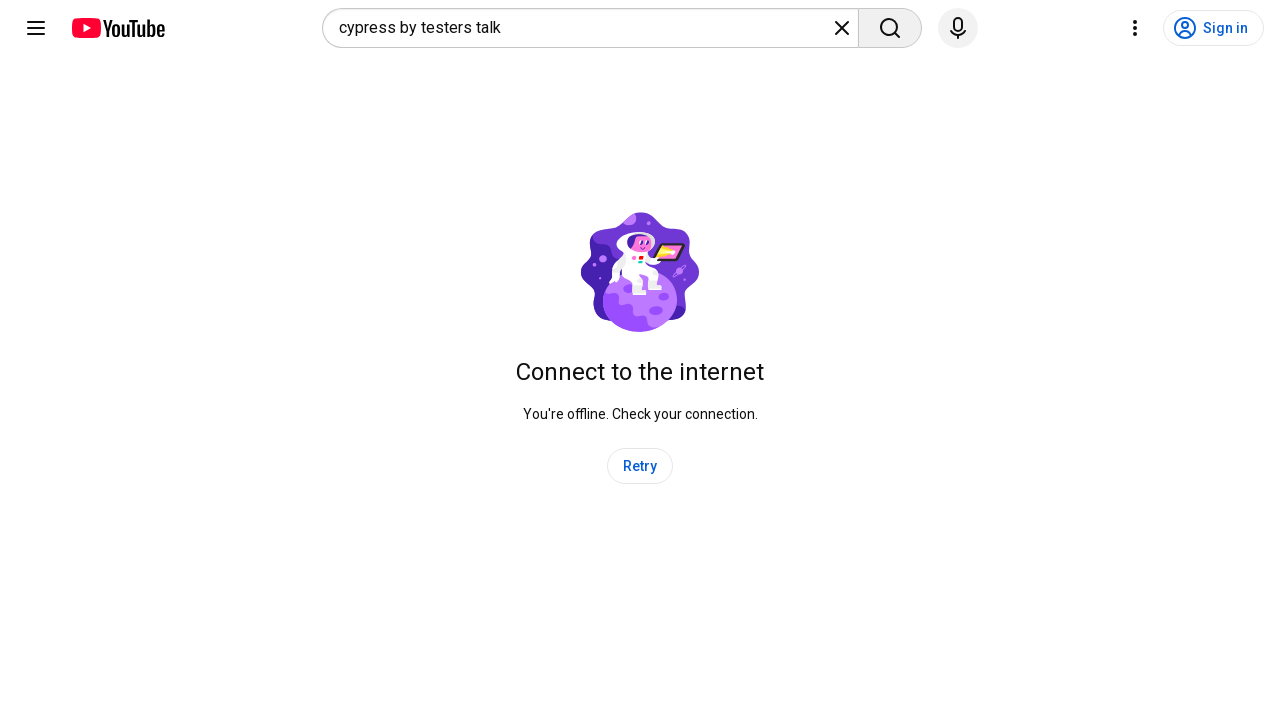

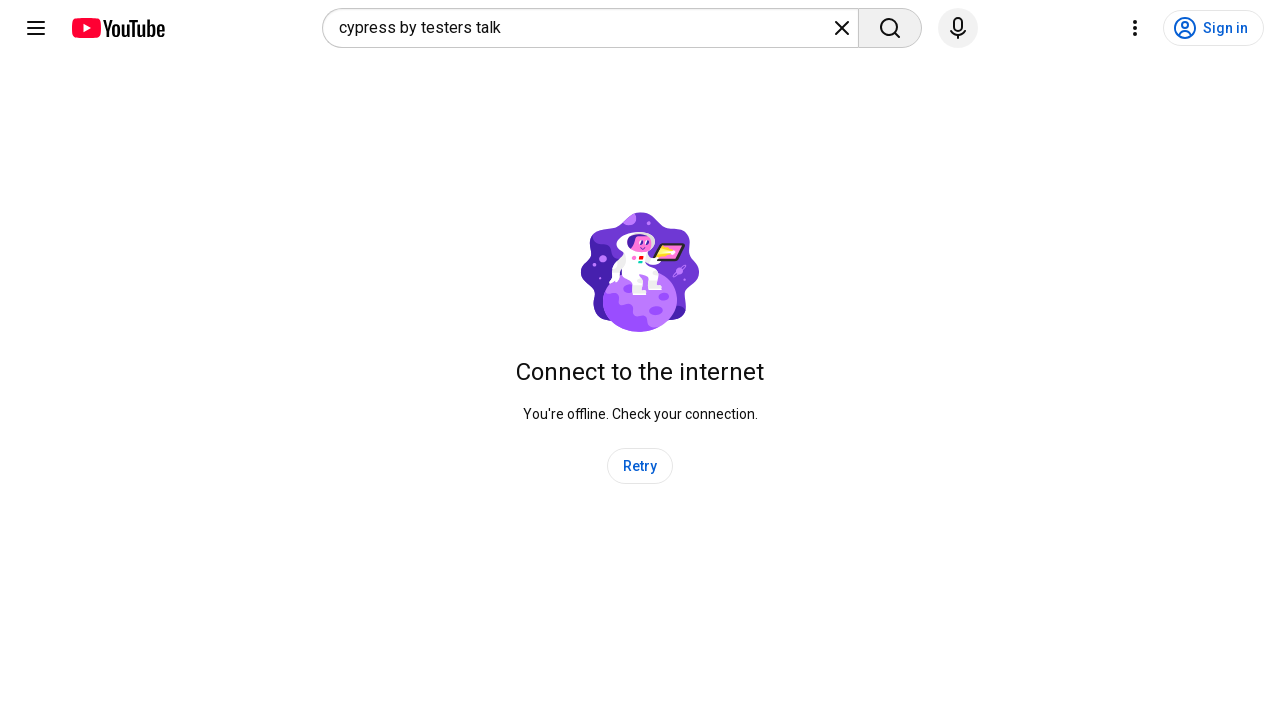